Tests A/B test opt-out functionality by first verifying the page shows an A/B test variant, then adding an opt-out cookie, refreshing the page, and confirming the opt-out text is displayed.

Starting URL: http://the-internet.herokuapp.com/abtest

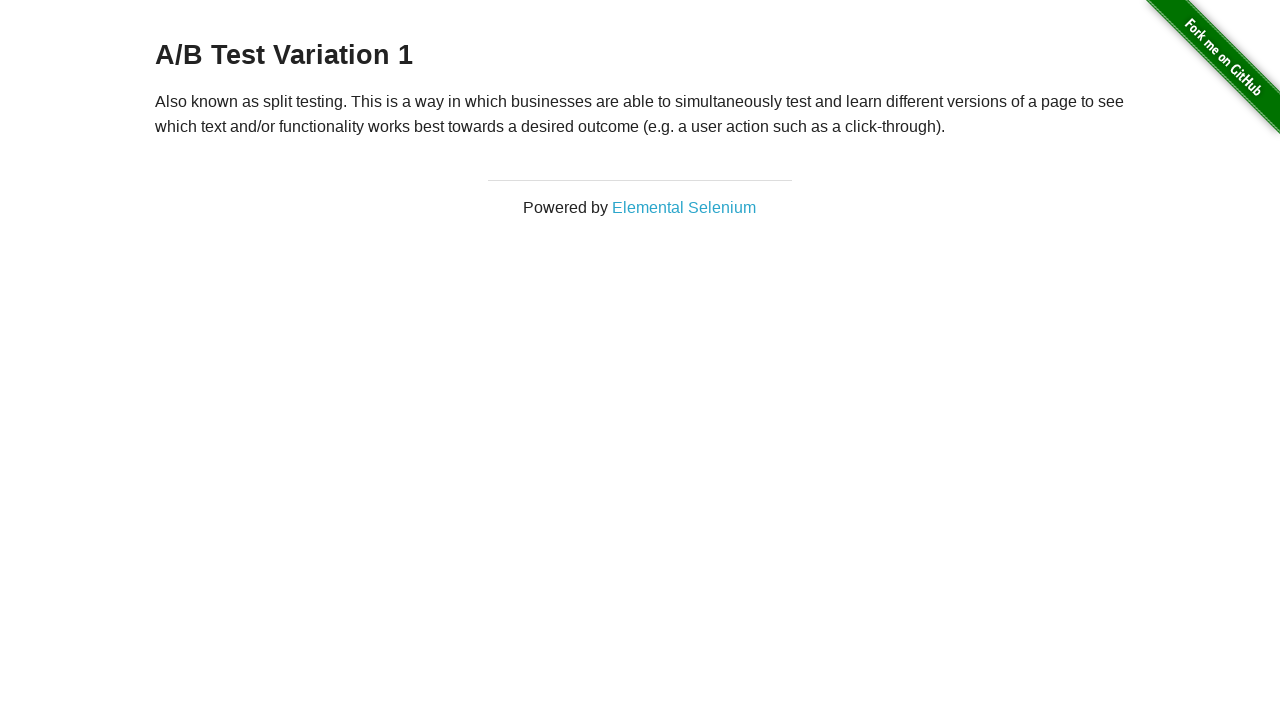

Verified initial page displays A/B test variant heading
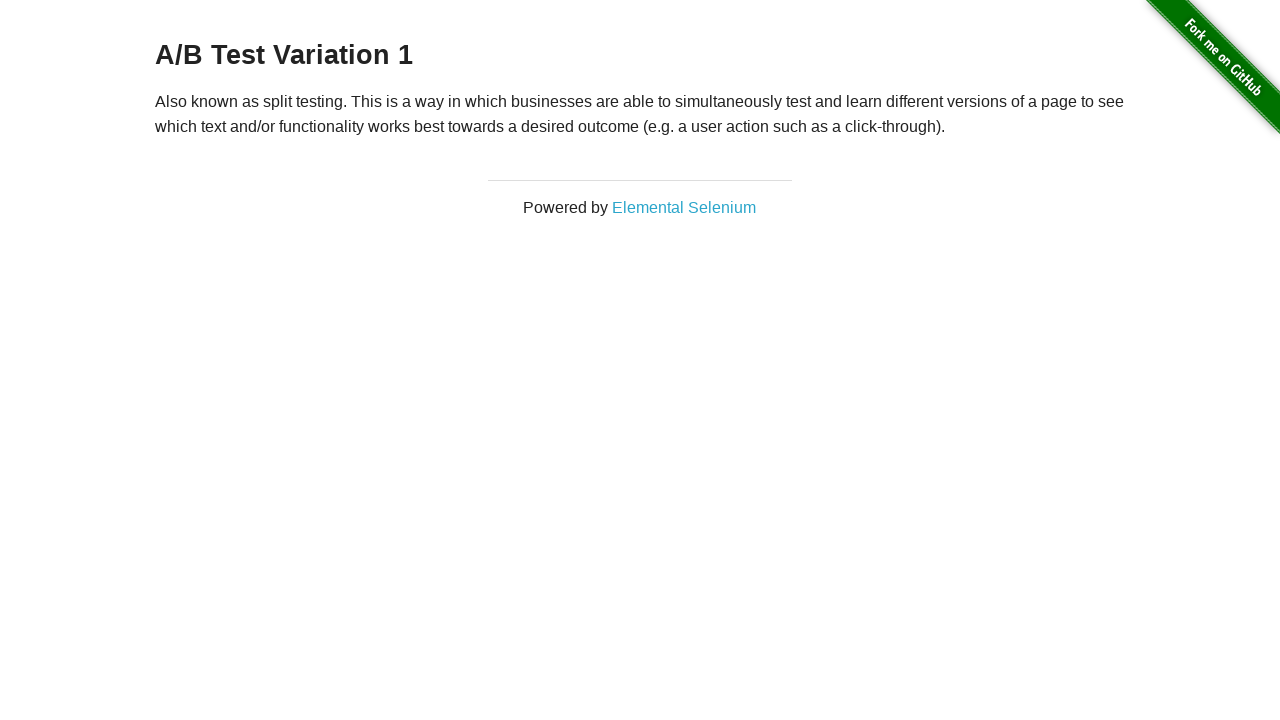

Added optimizelyOptOut cookie to context
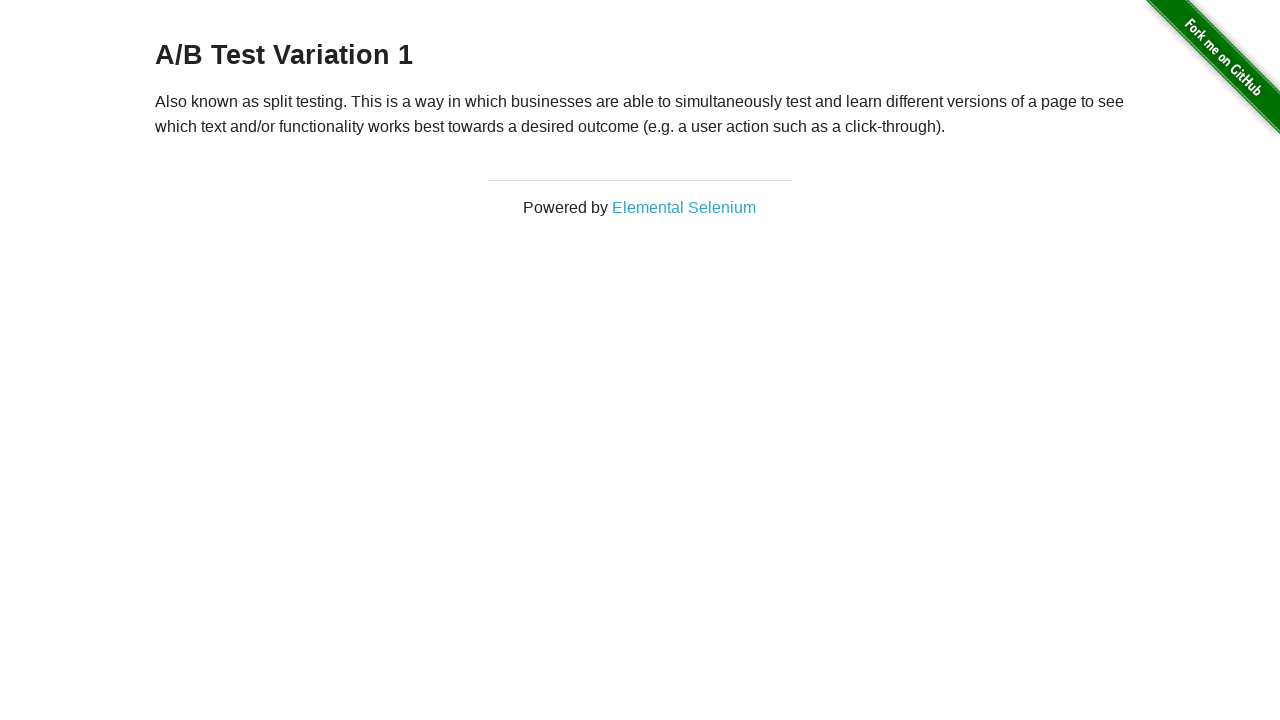

Reloaded page after adding opt-out cookie
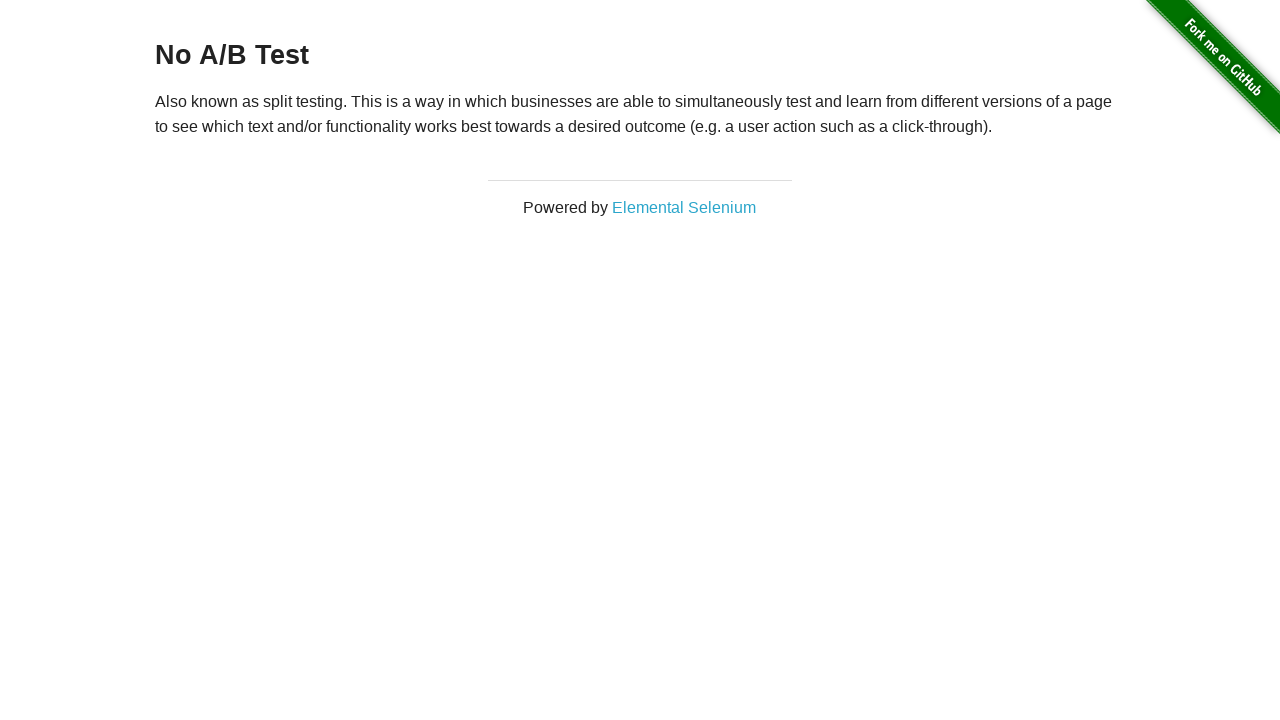

Verified page now displays 'No A/B Test' opt-out text after cookie refresh
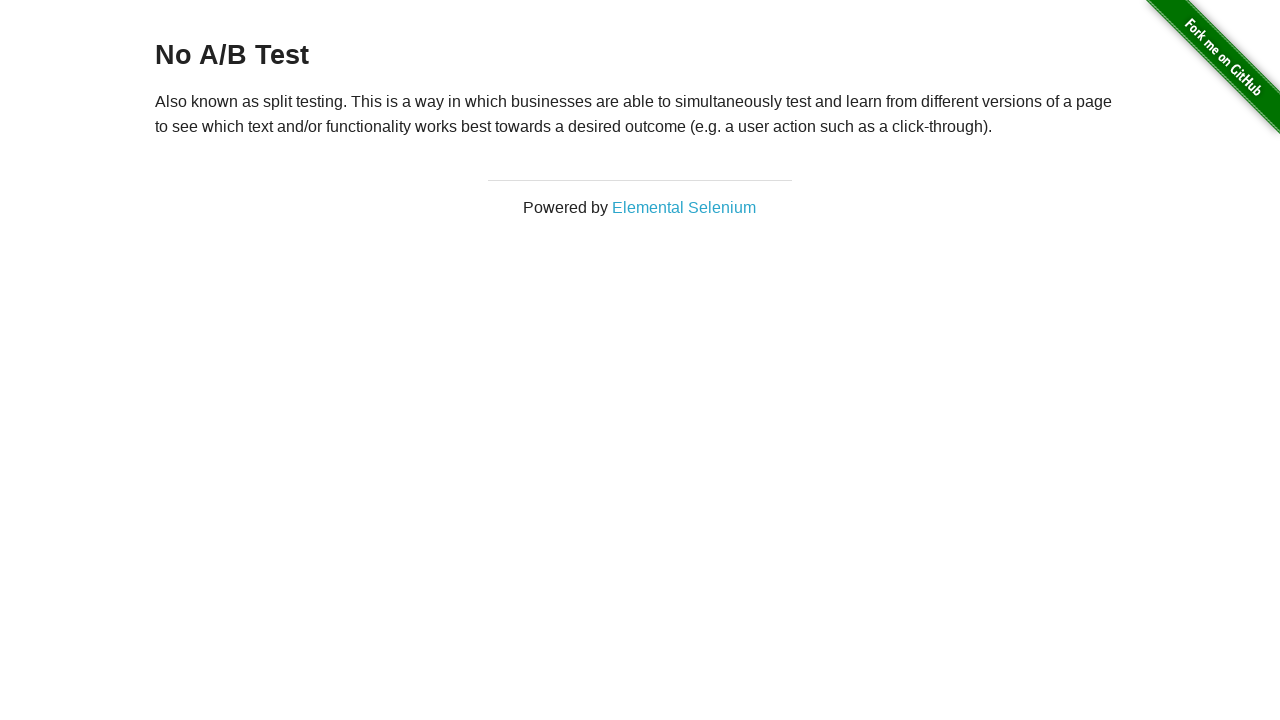

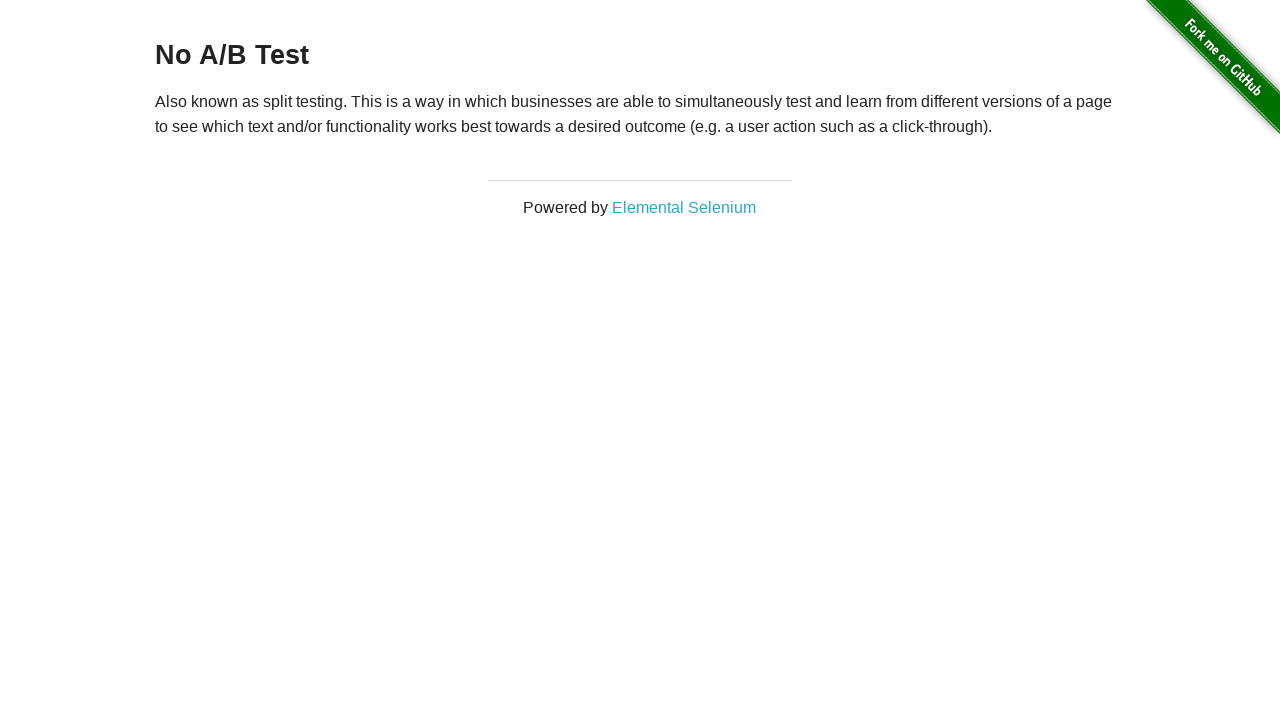